Tests form interactions by clicking a checkbox, selecting the corresponding option in a dropdown based on the checkbox label text, entering that text in an input field, triggering an alert, and verifying the alert contains the expected text.

Starting URL: https://rahulshettyacademy.com/AutomationPractice/

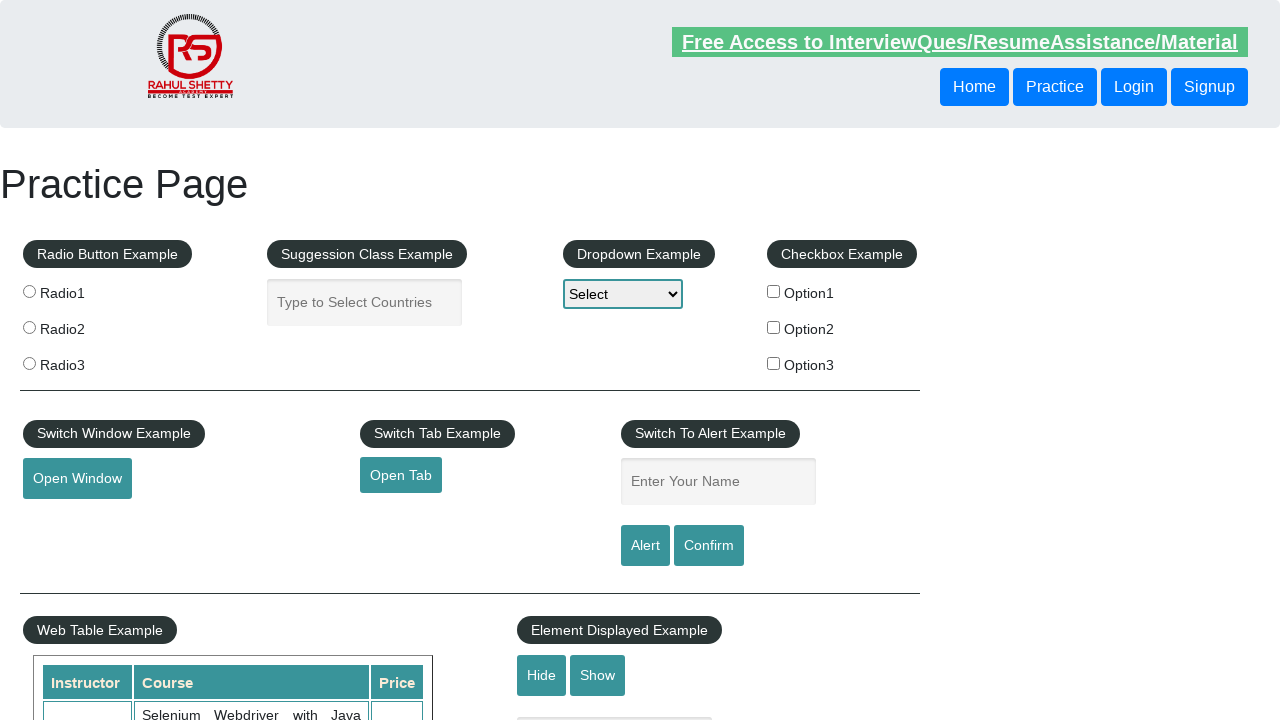

Clicked checkbox option 2 at (774, 327) on input#checkBoxOption2
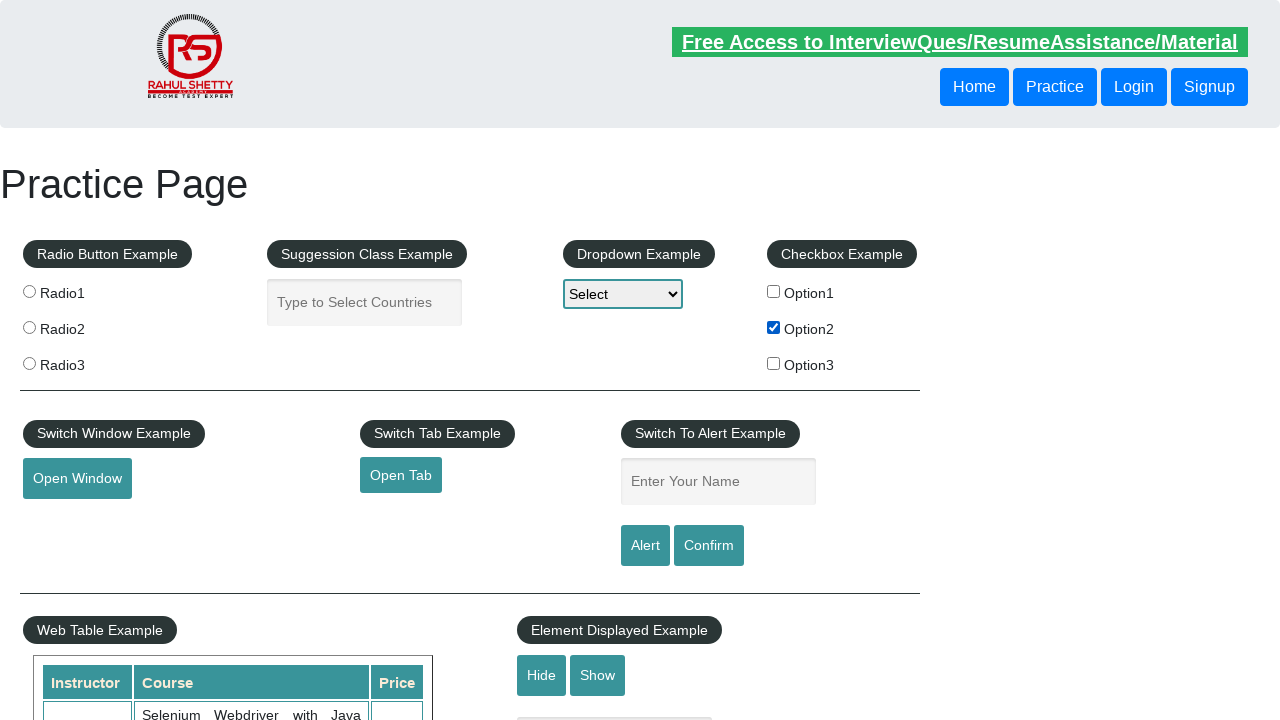

Retrieved checkbox label text: 'Option2'
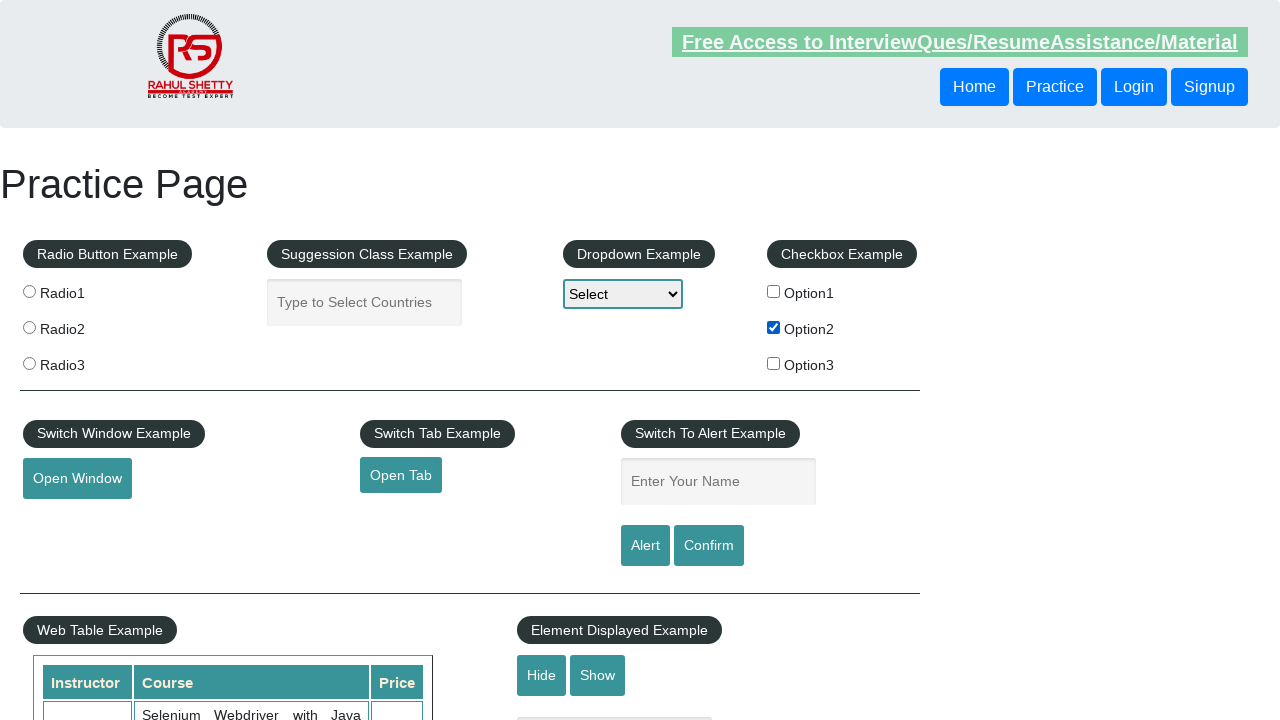

Selected 'Option2' from dropdown on select#dropdown-class-example
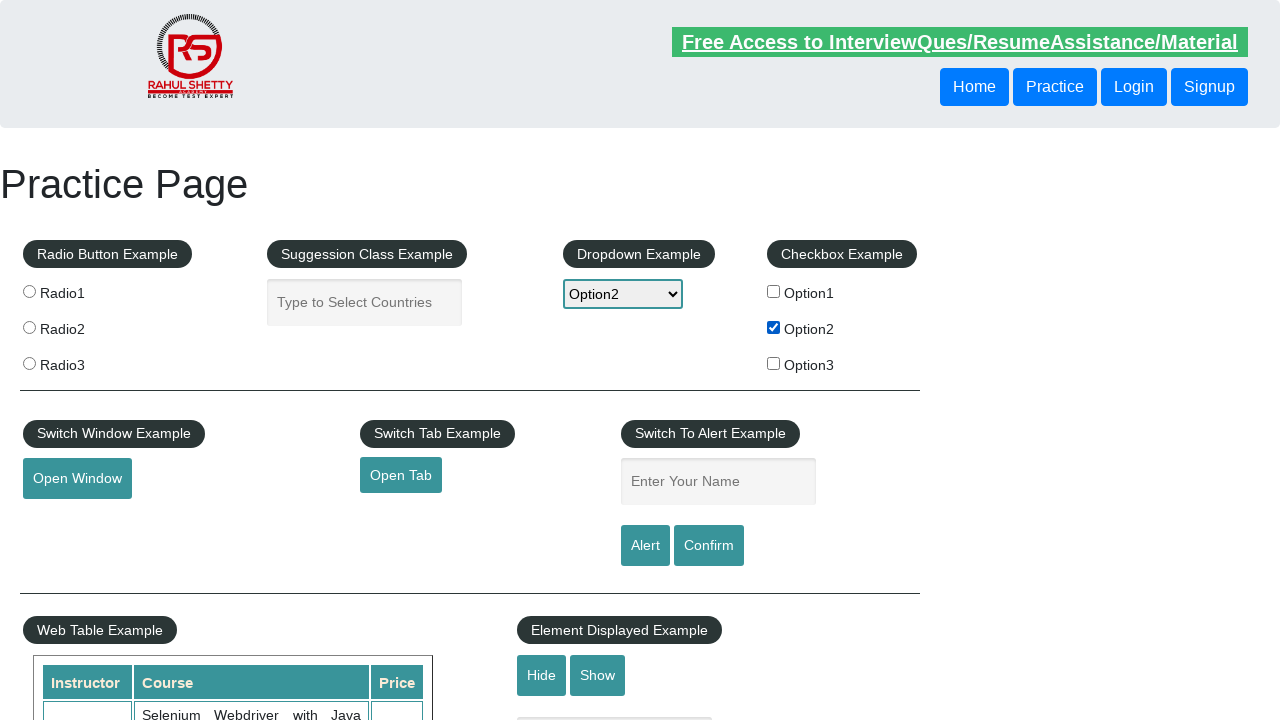

Filled input field with 'Option2' on input[name='enter-name']
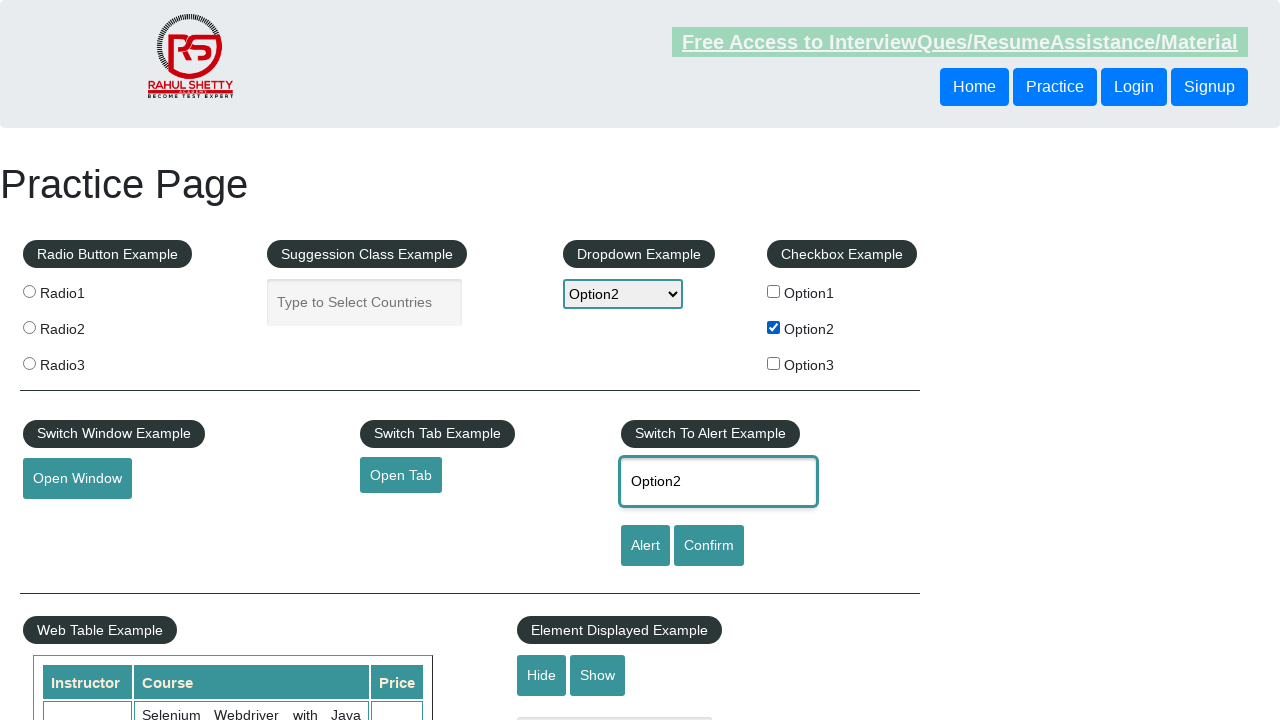

Clicked alert button to trigger JavaScript alert at (645, 546) on input#alertbtn
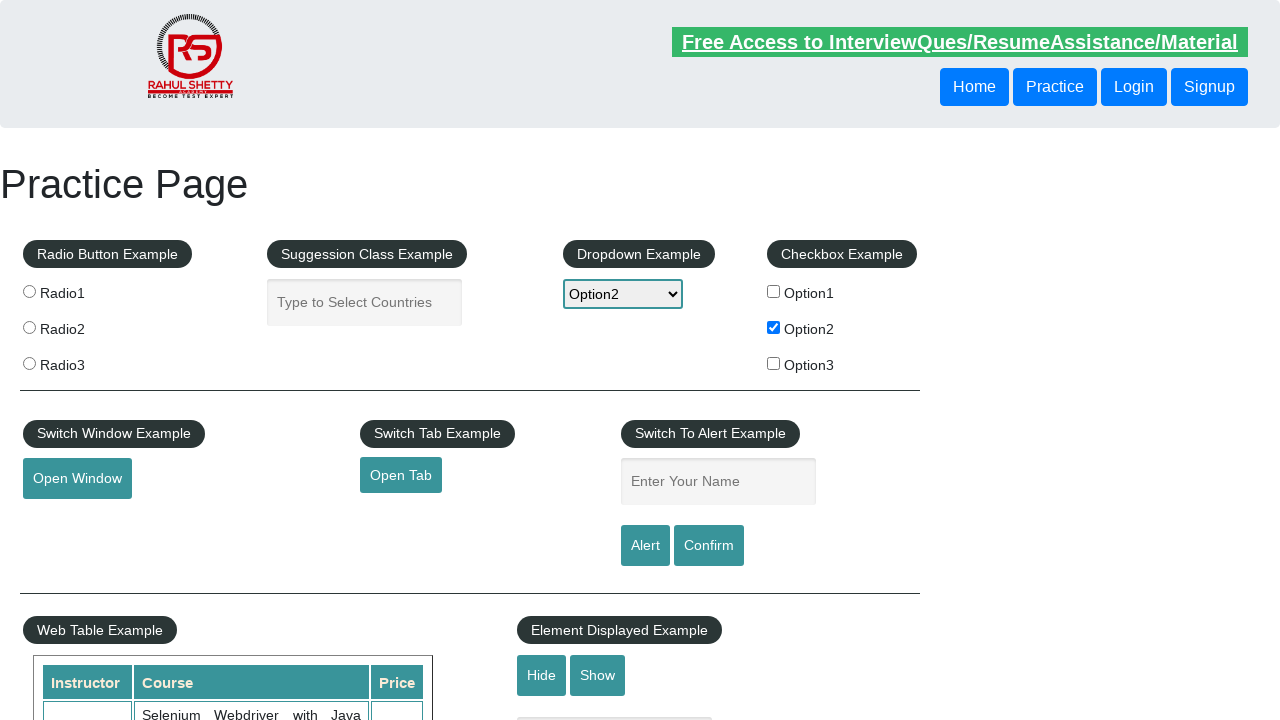

Set up dialog handler to accept alert
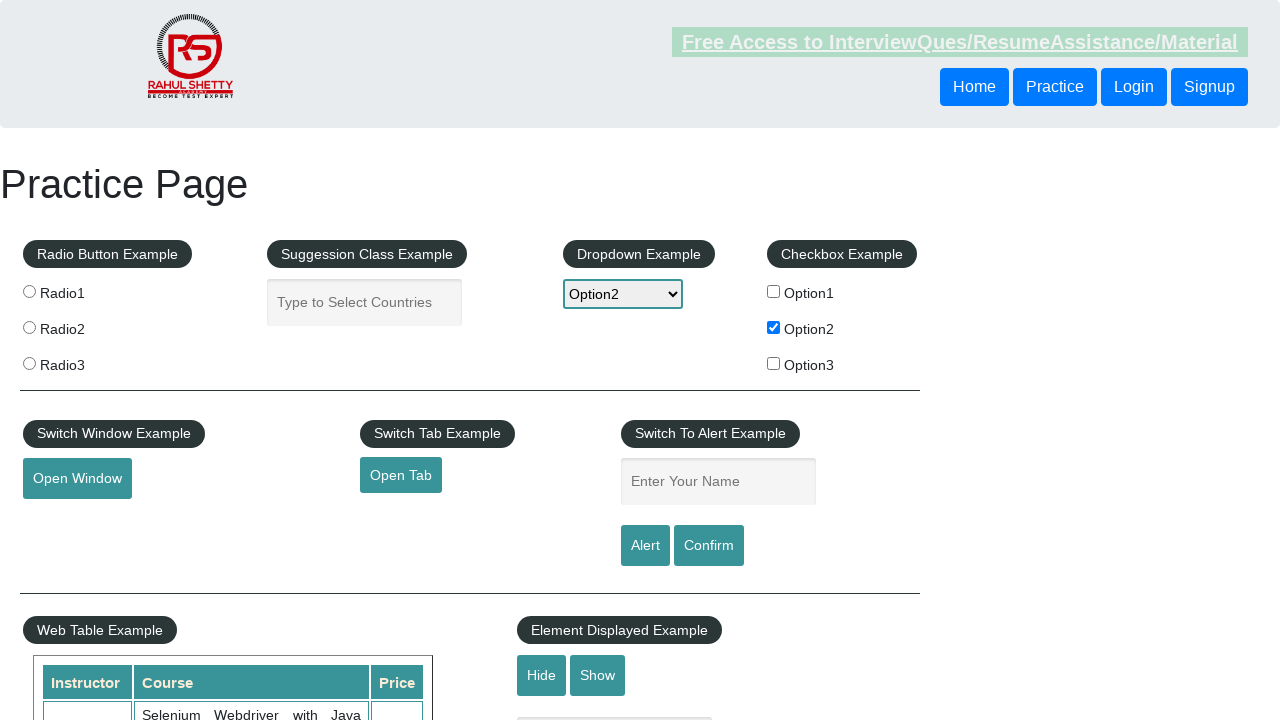

Waited for alert processing to complete
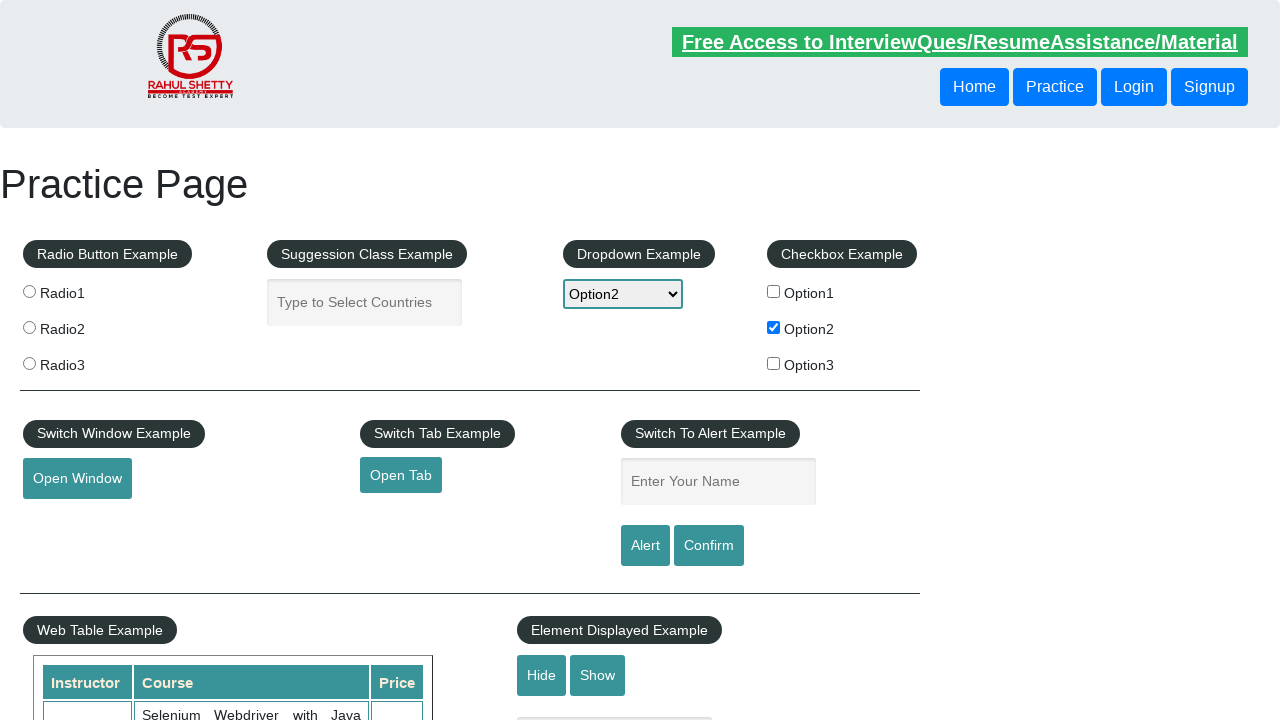

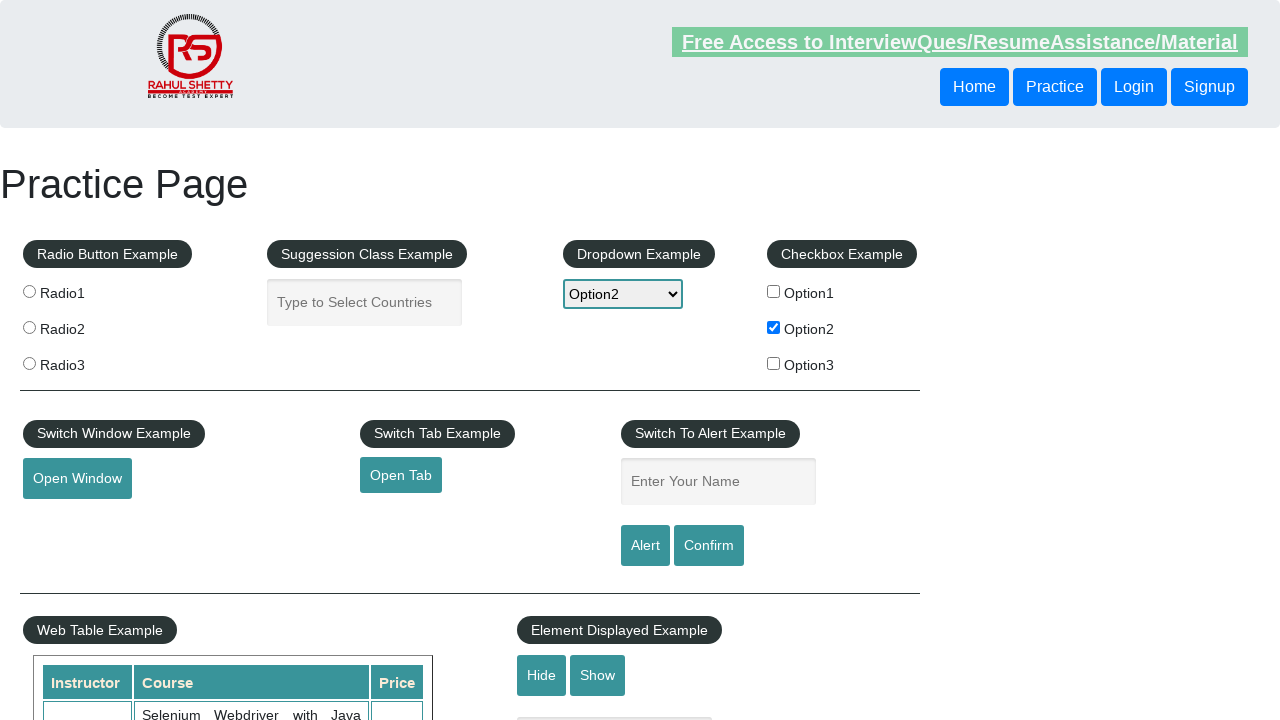